Tests scrolling functionality on a practice page by scrolling the window down and then scrolling within a fixed-header table element.

Starting URL: https://rahulshettyacademy.com/AutomationPractice/

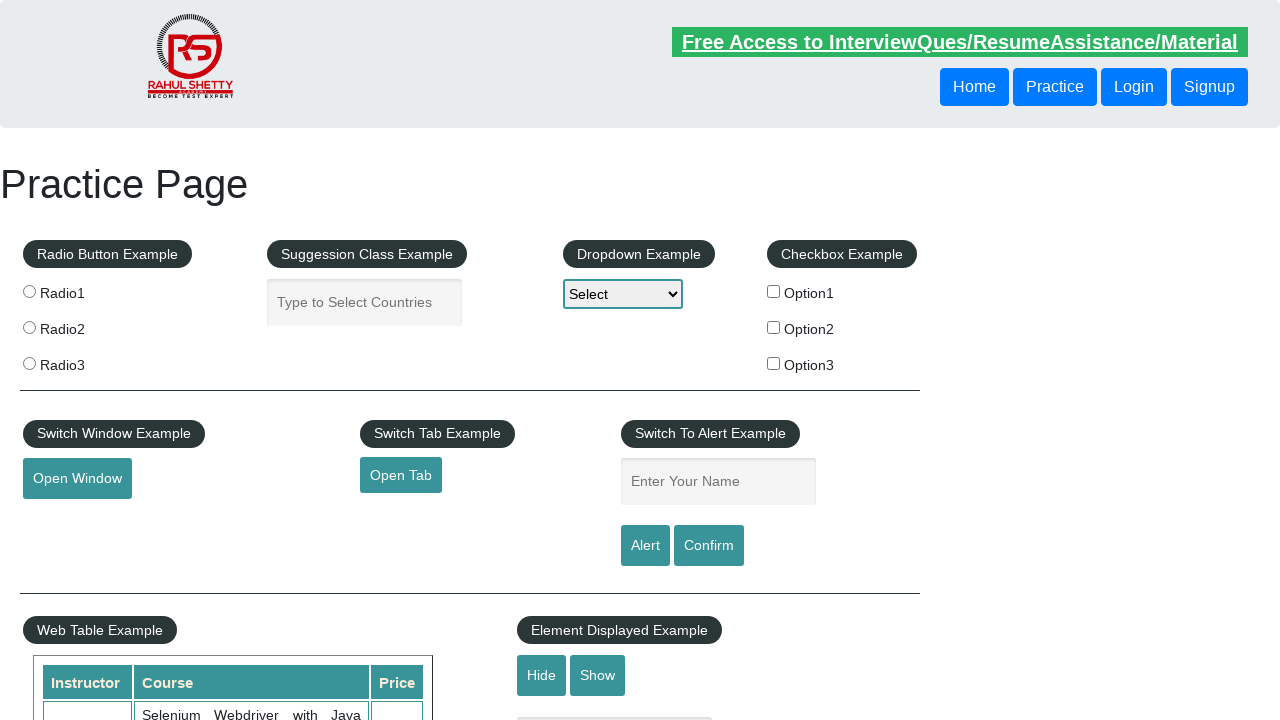

Scrolled window down by 500 pixels
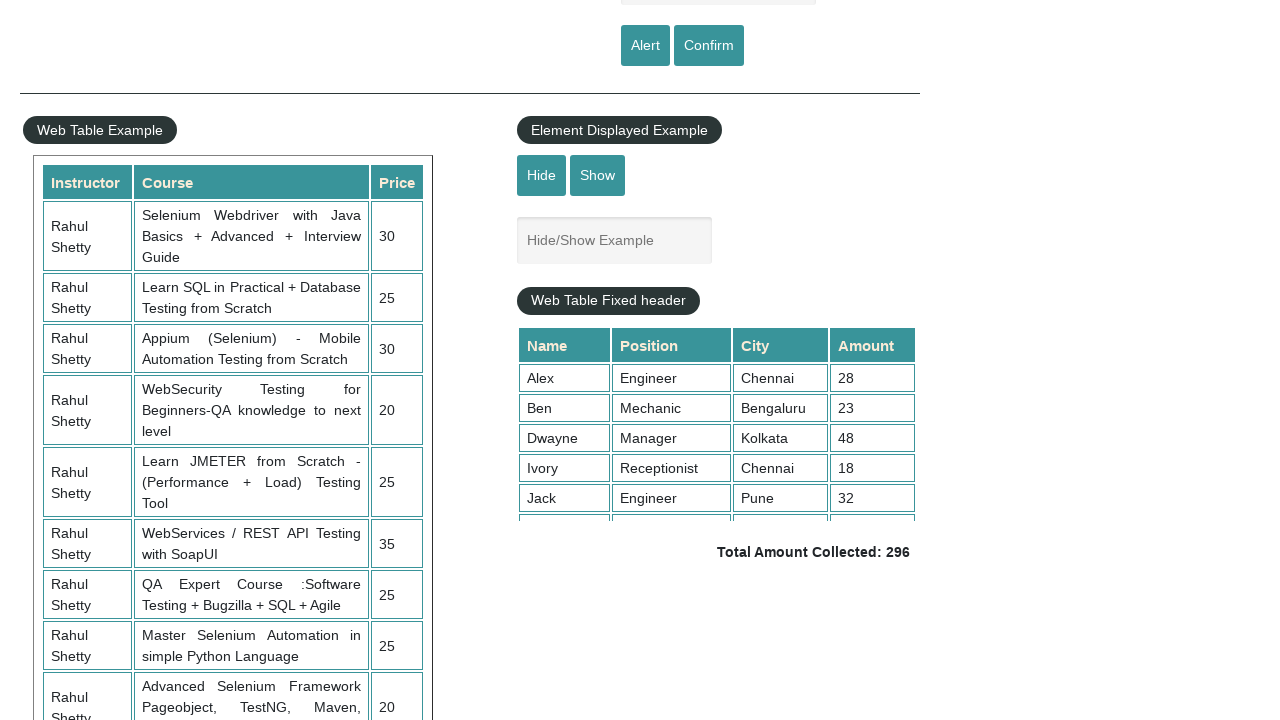

Waited 1 second for window scroll to complete
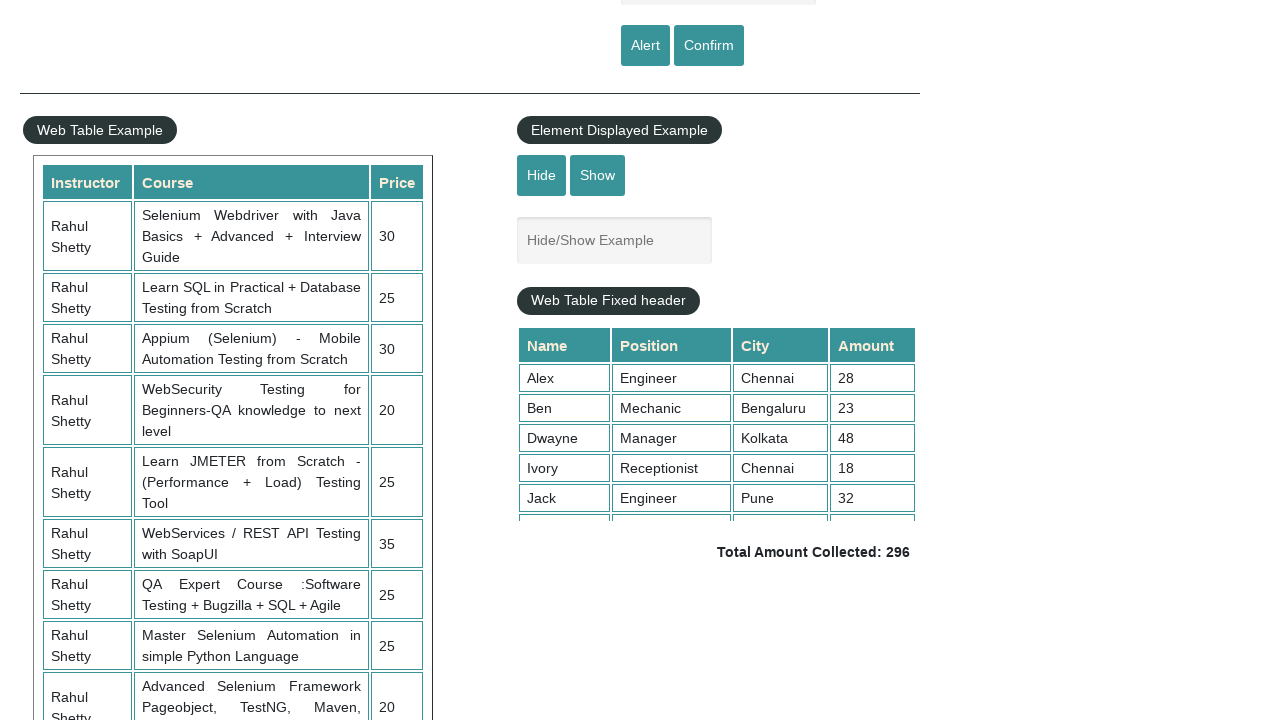

Scrolled within fixed-header table element to bottom
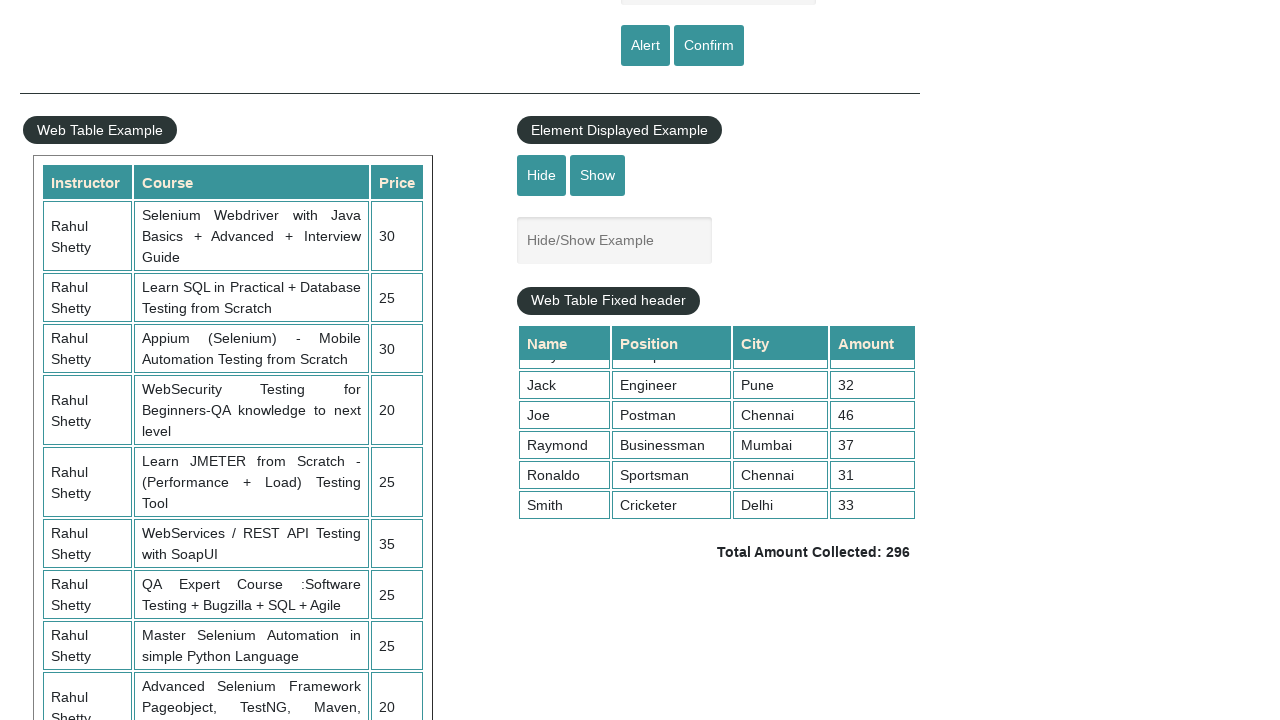

Waited 1 second to observe table scroll result
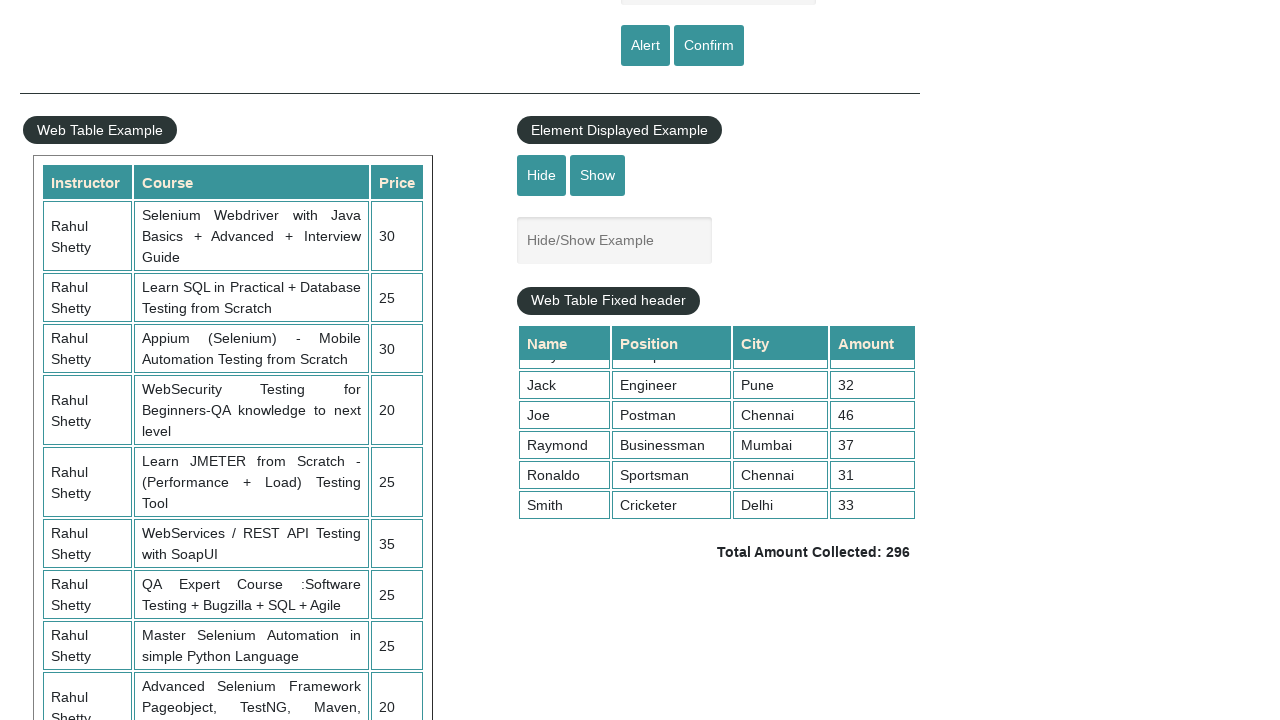

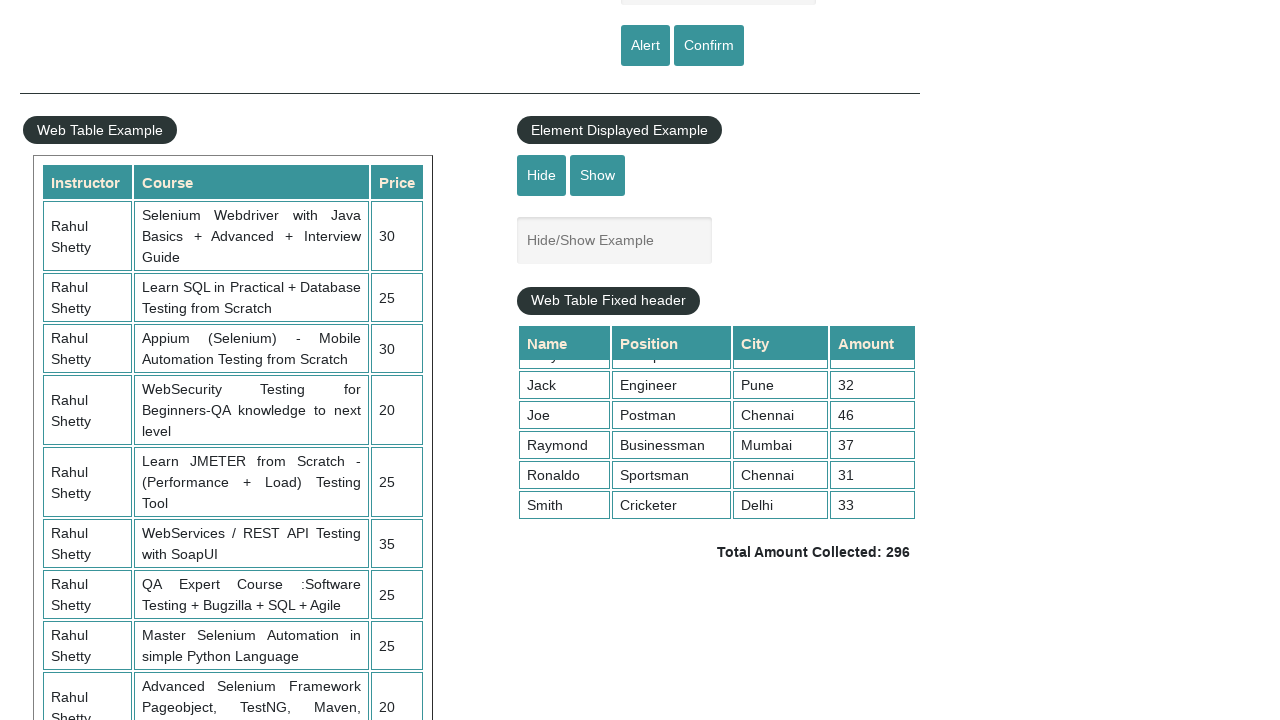